Tests failed login functionality on a demo form by filling username and password fields with invalid credentials and verifying the error message is displayed

Starting URL: http://uitestingplayground.com/sampleapp

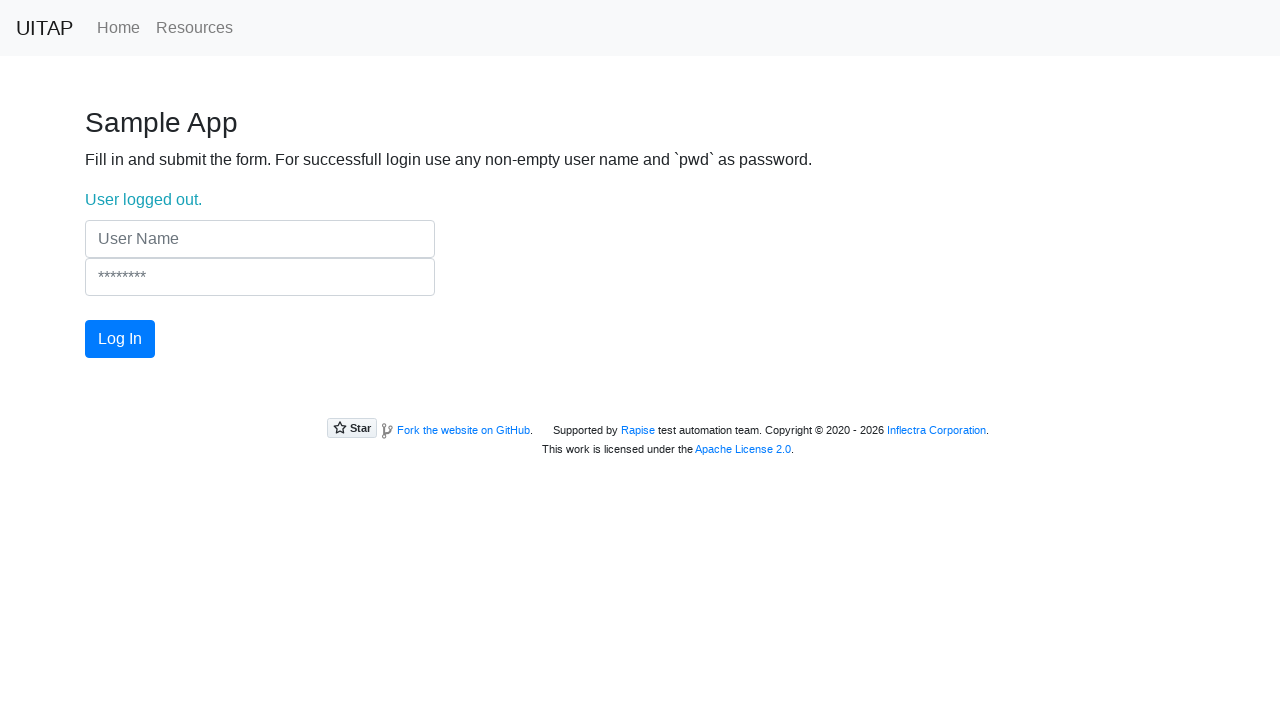

Filled username field with 'testuser247' on internal:attr=[placeholder="User Name"i]
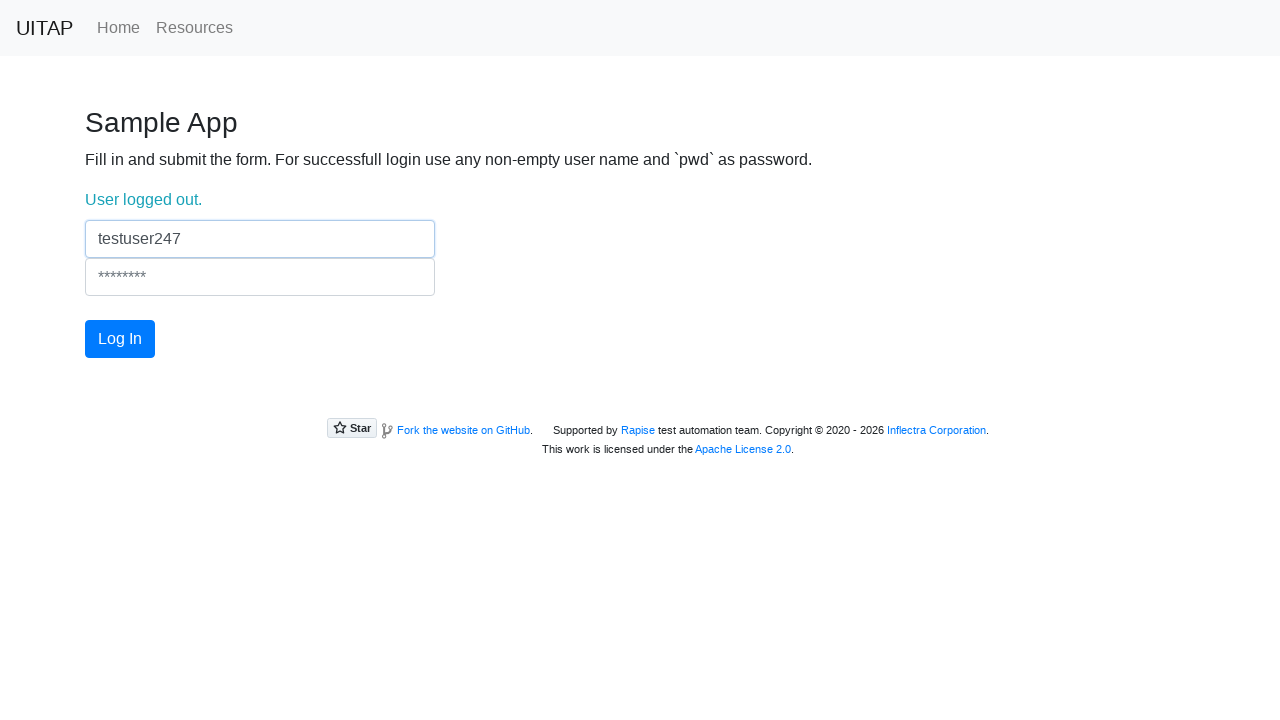

Filled password field with 'wrongpassword' on internal:attr=[placeholder="********"i]
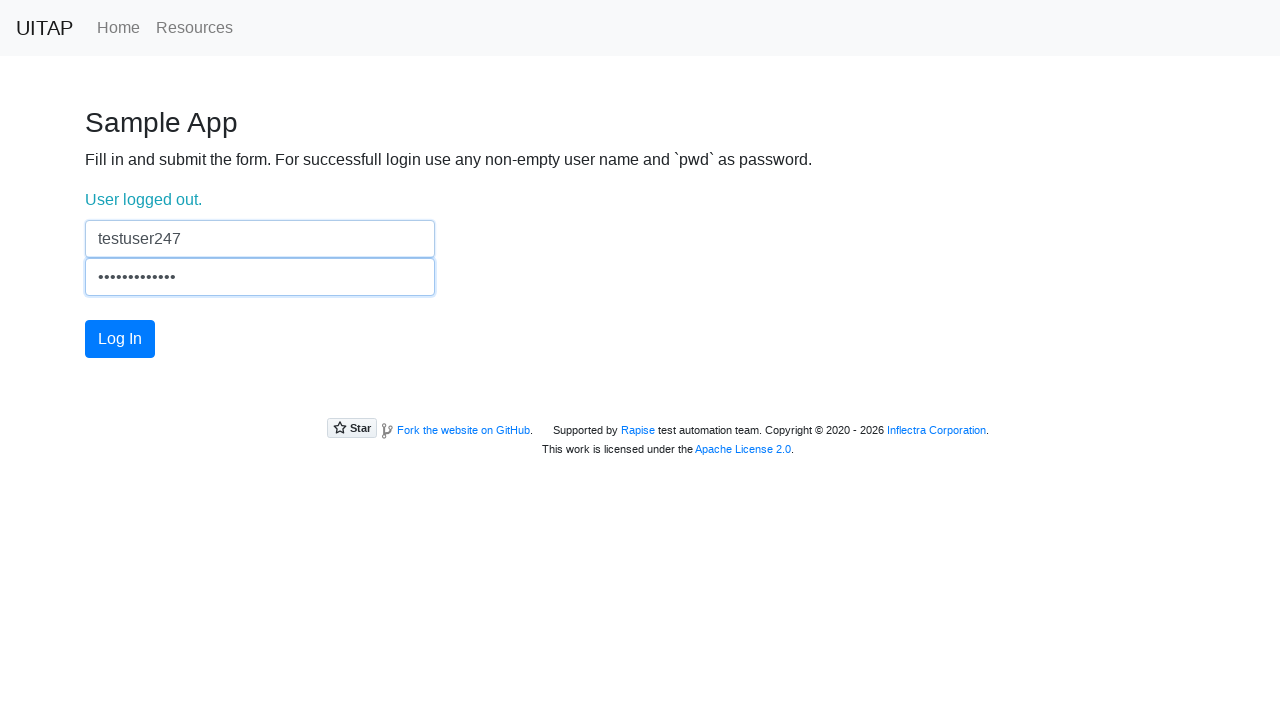

Clicked Log In button at (120, 339) on internal:role=button[name="Log In"i]
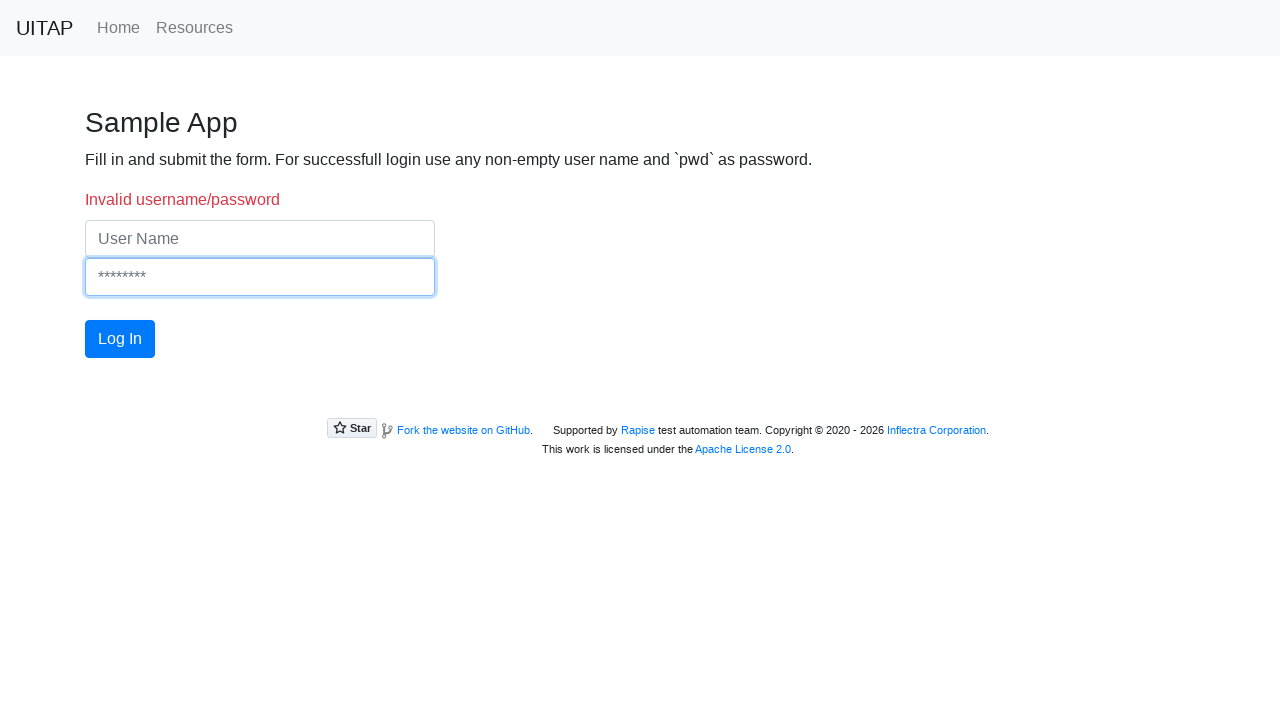

Verified error message 'Invalid username/password' is displayed
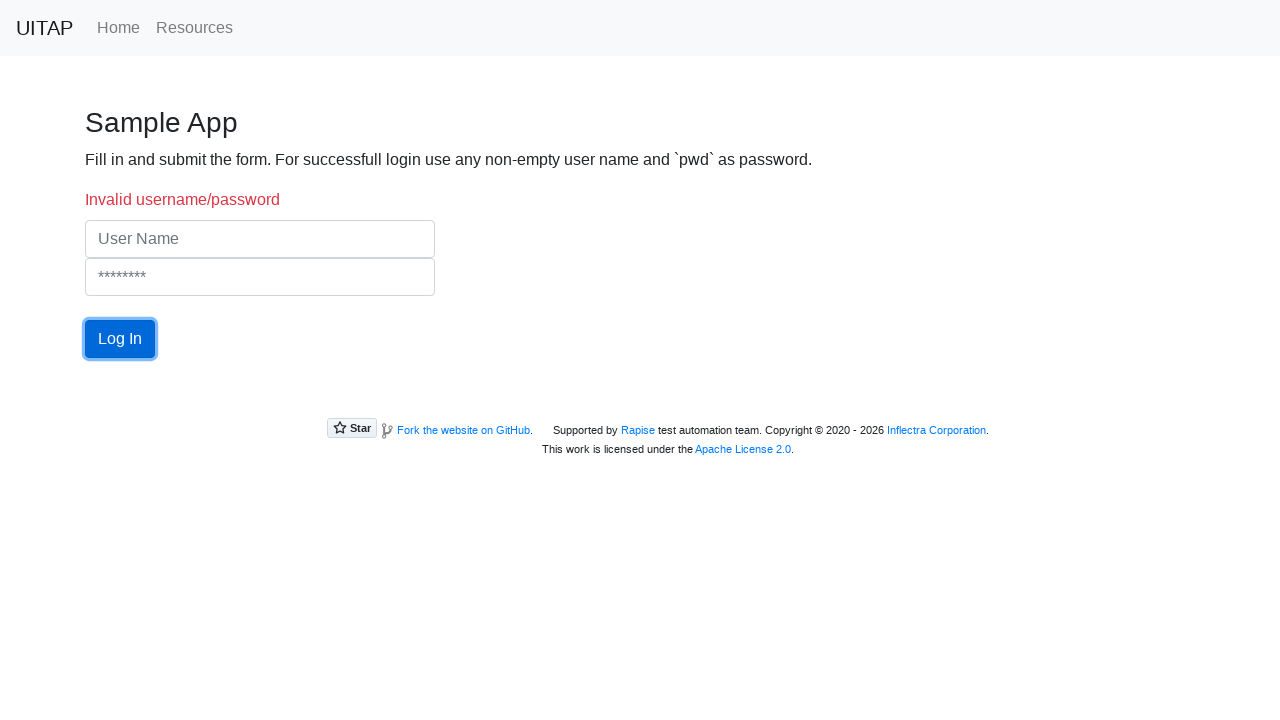

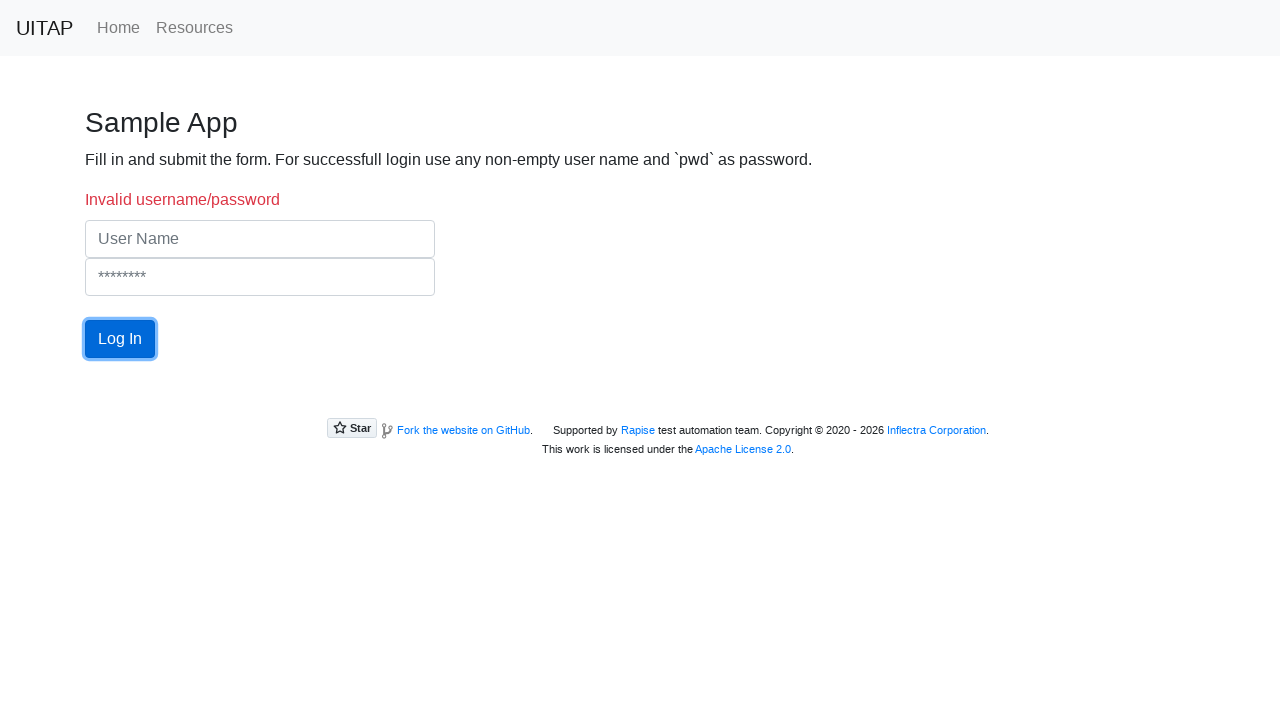